Solves a math challenge by extracting a value from an element attribute, calculating the result, and submitting the form with checkbox and radio button selections

Starting URL: http://suninjuly.github.io/get_attribute.html

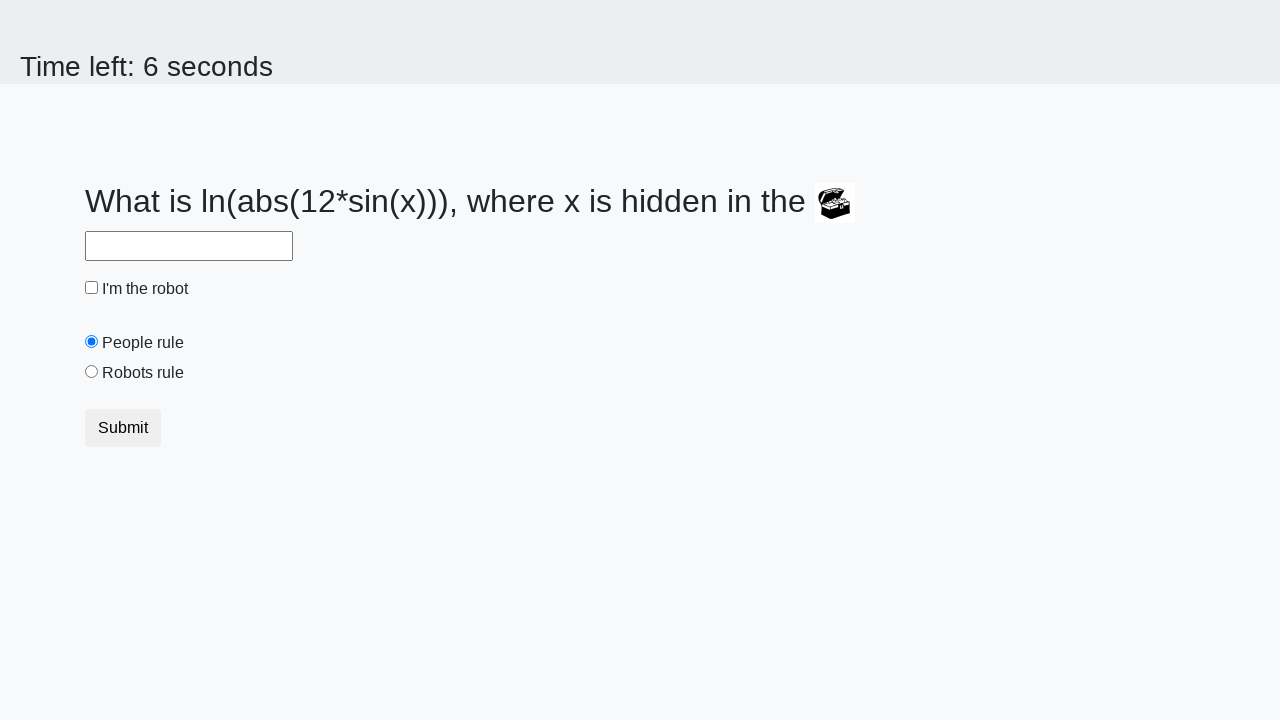

Located treasure element with id 'treasure'
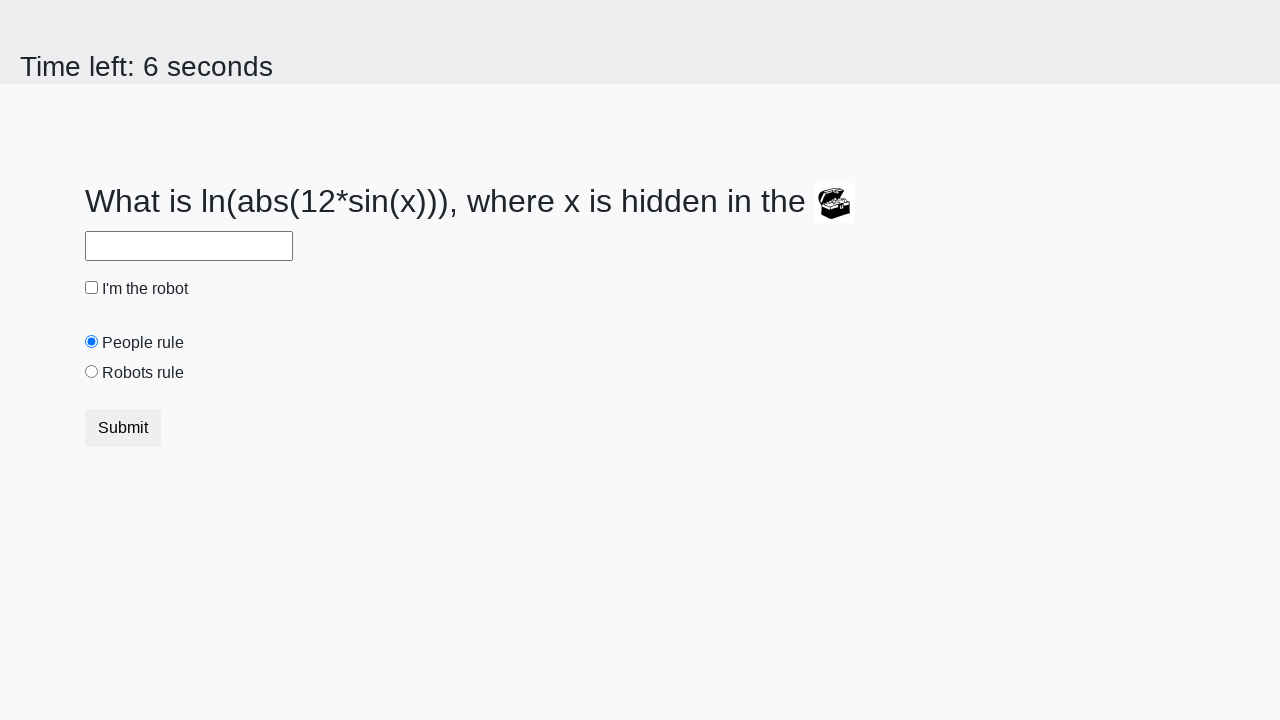

Extracted valuex attribute from treasure element: 352
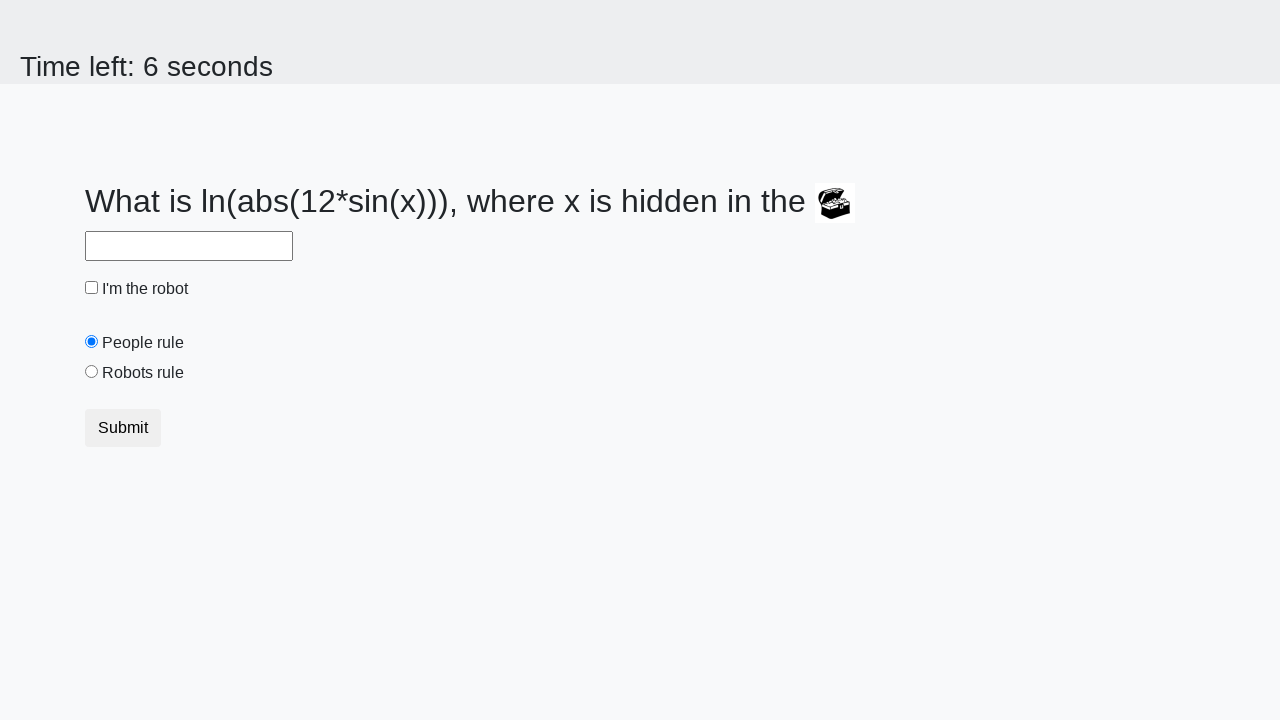

Calculated math challenge result: 0.526973467618804
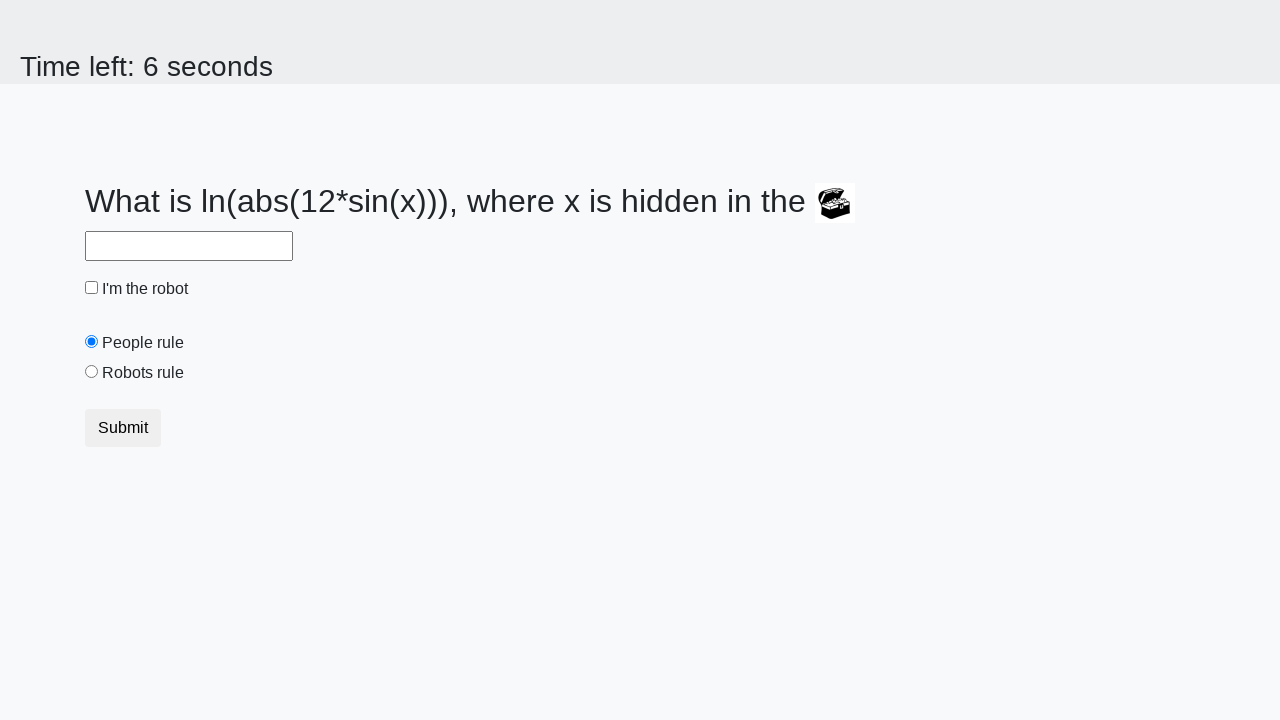

Filled answer field with calculated value: 0.526973467618804 on #answer
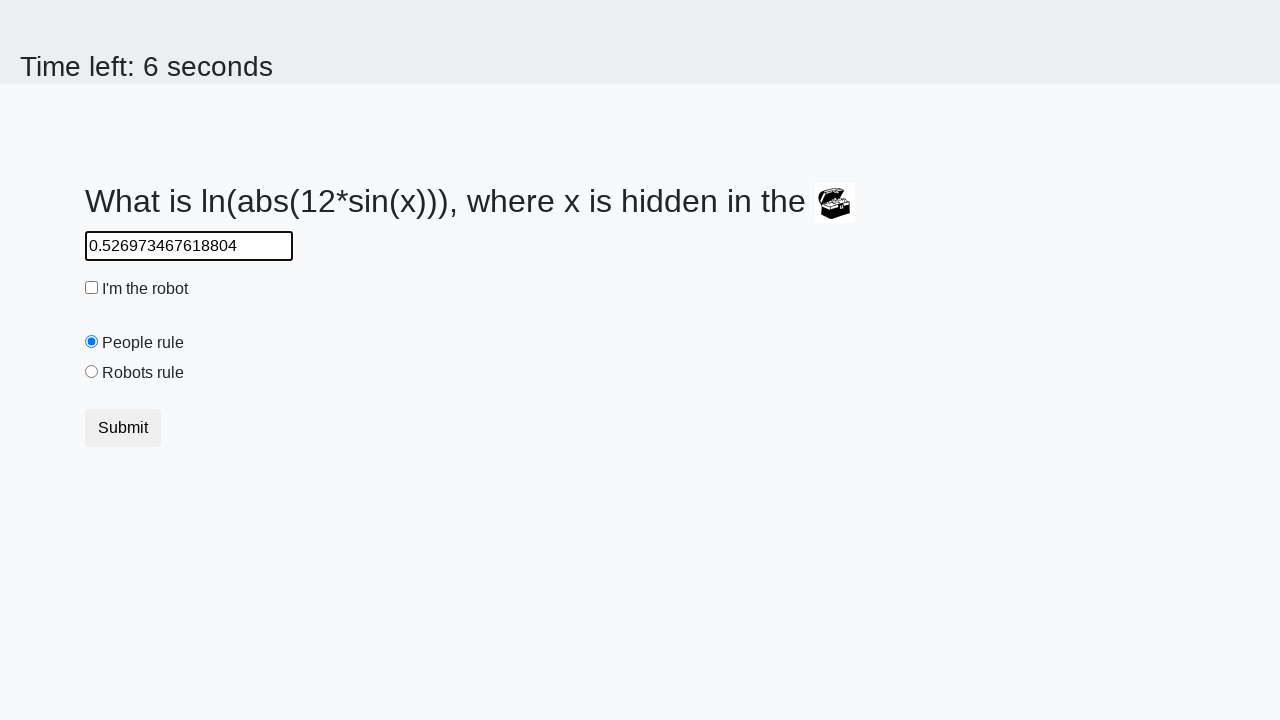

Checked the robot checkbox at (92, 288) on #robotCheckbox
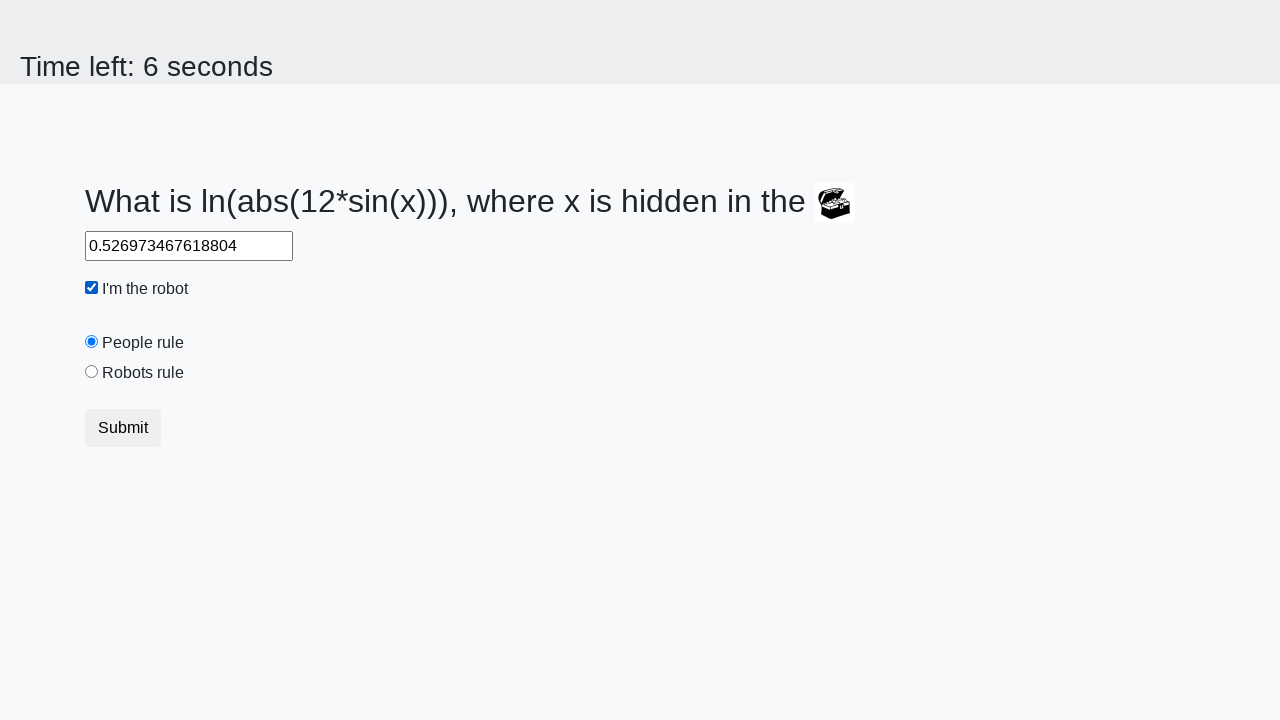

Selected the 'robots rule' radio button at (92, 372) on #robotsRule
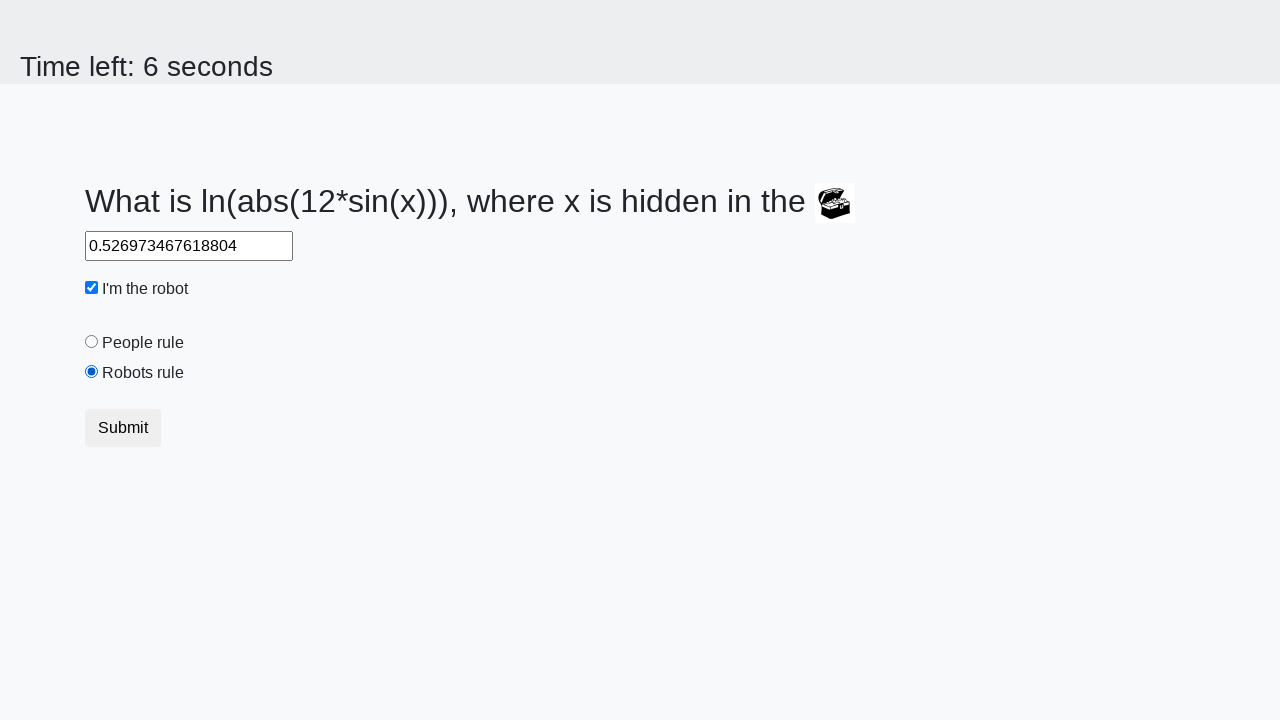

Clicked submit button to complete the challenge at (123, 428) on .btn
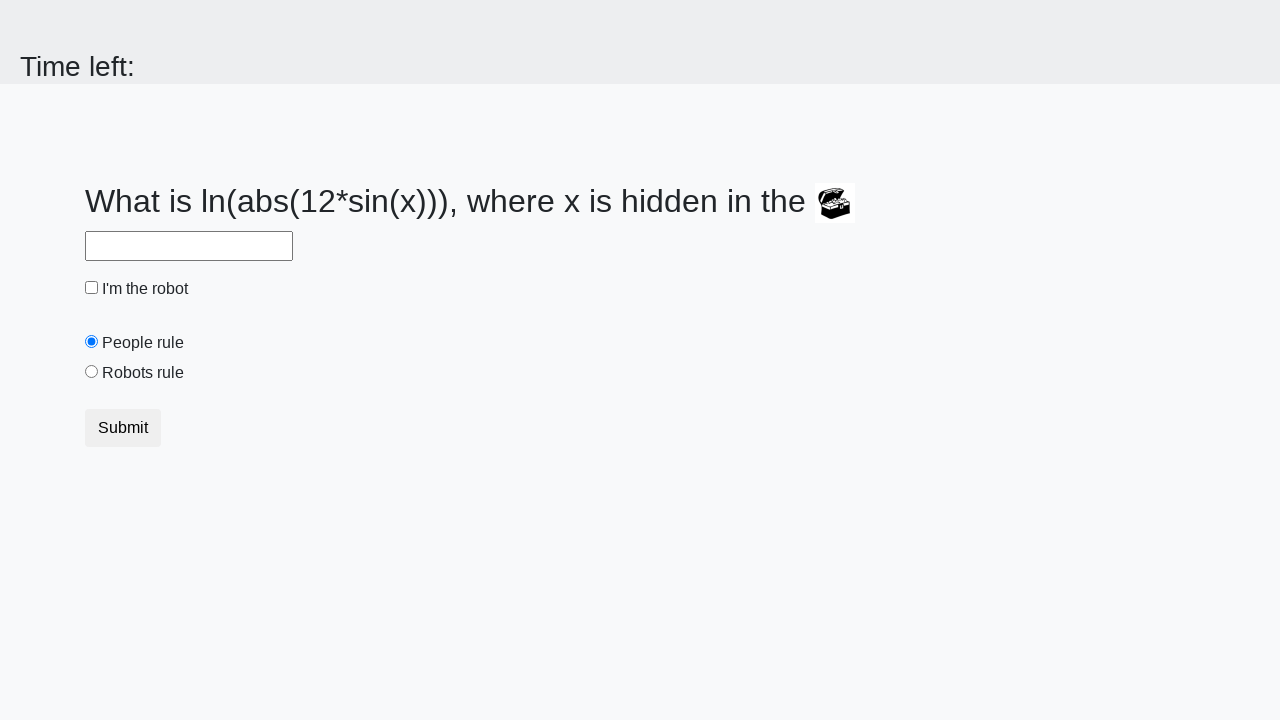

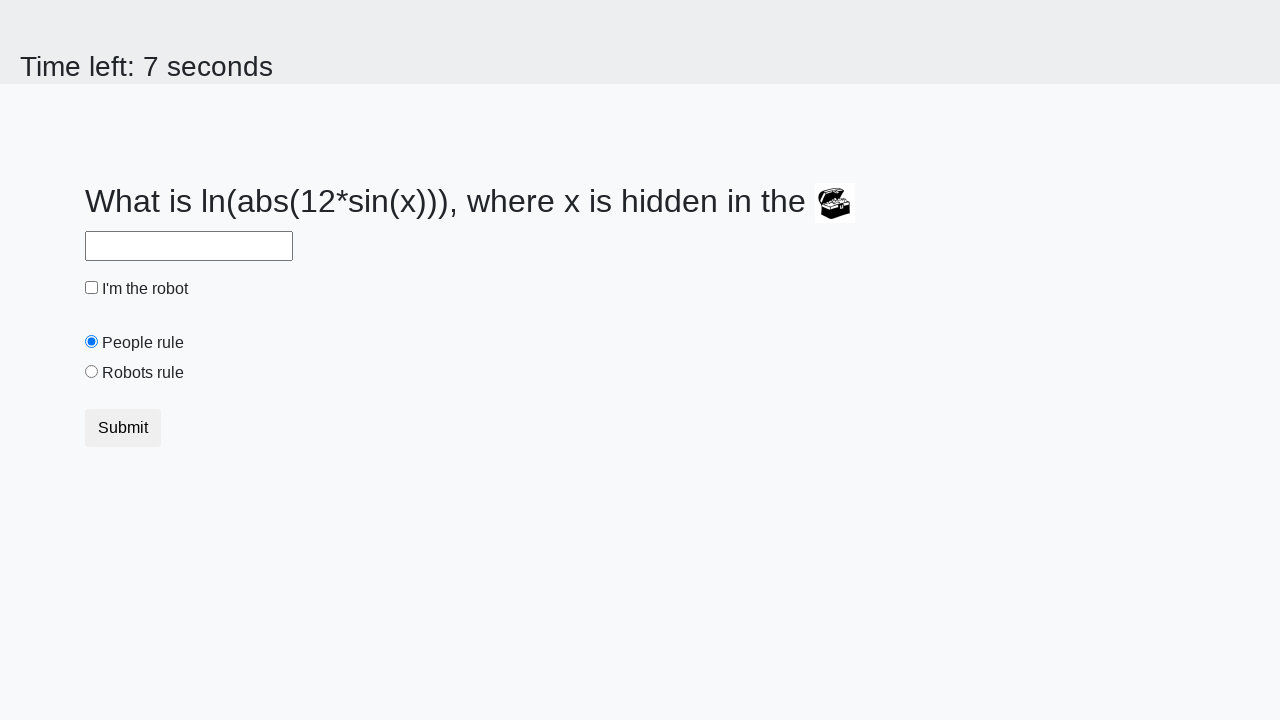